Verifies that the application URL matches the expected OrangeHRM URL

Starting URL: https://opensource-demo.orangehrmlive.com/web/index.php/auth/login

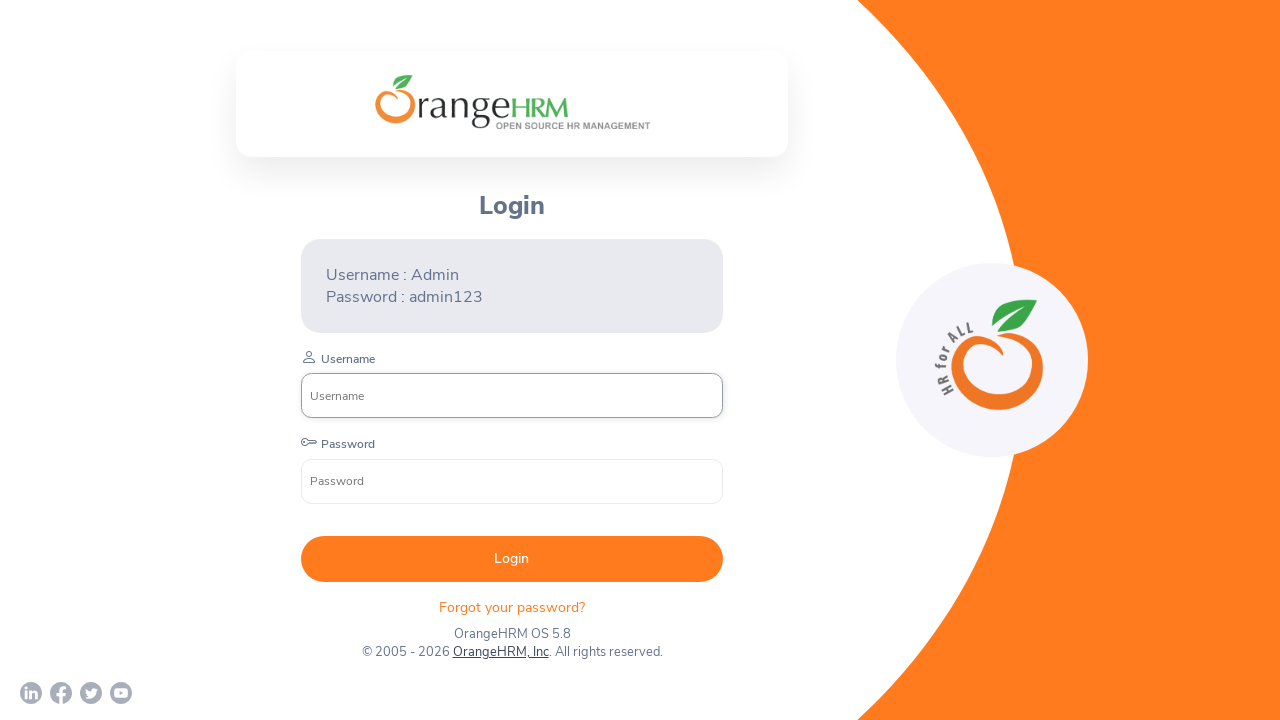

Waited for page to reach networkidle state
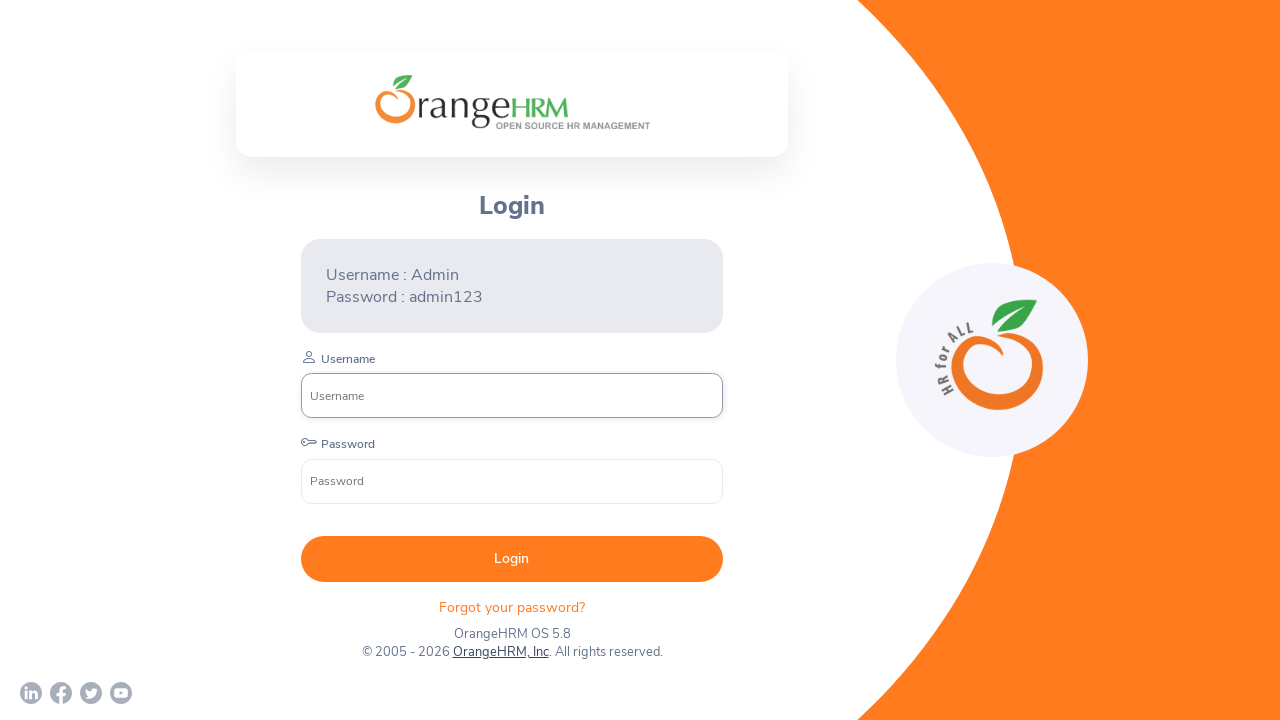

Retrieved current URL: https://opensource-demo.orangehrmlive.com/web/index.php/auth/login
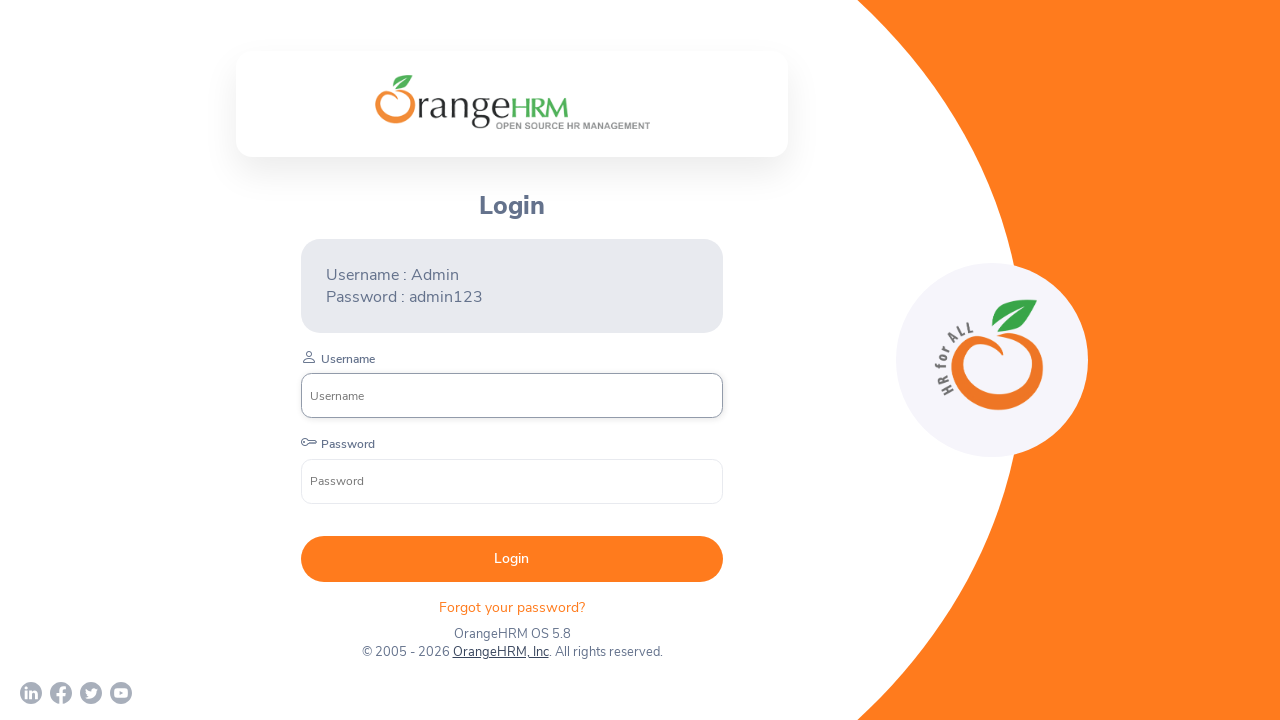

Verified that current URL contains 'opensource-demo.orangehrmlive.com'
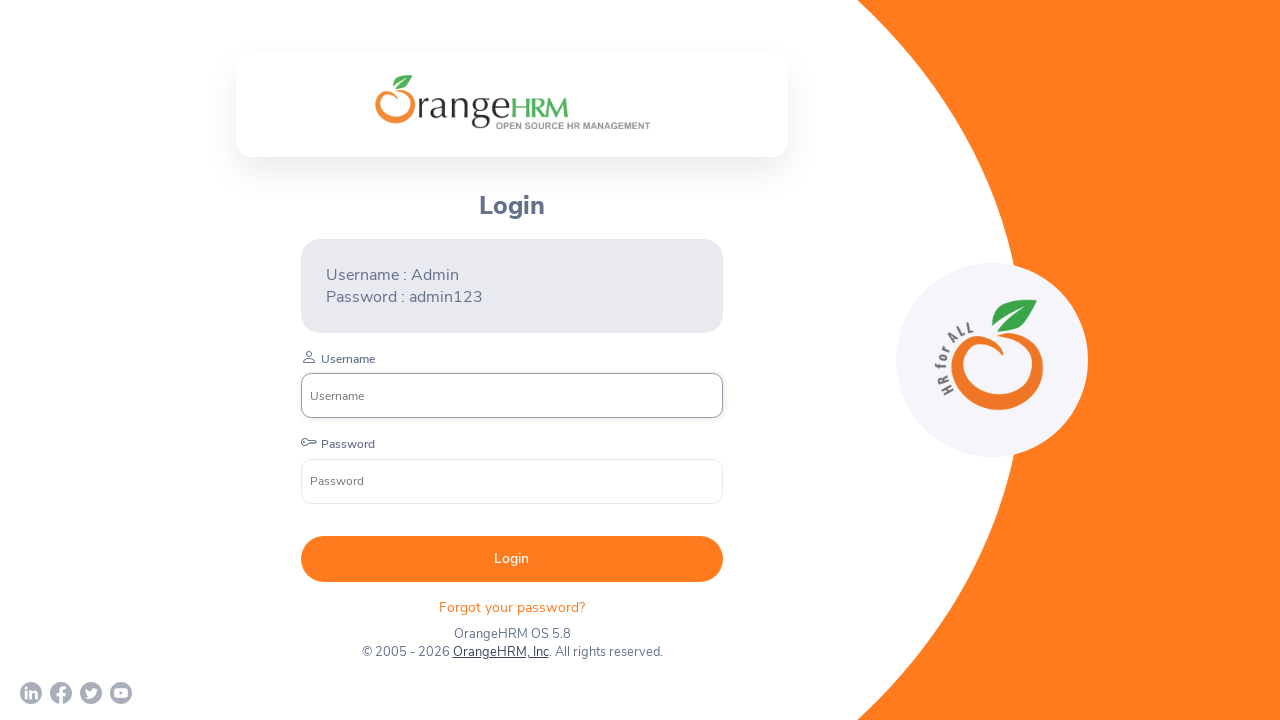

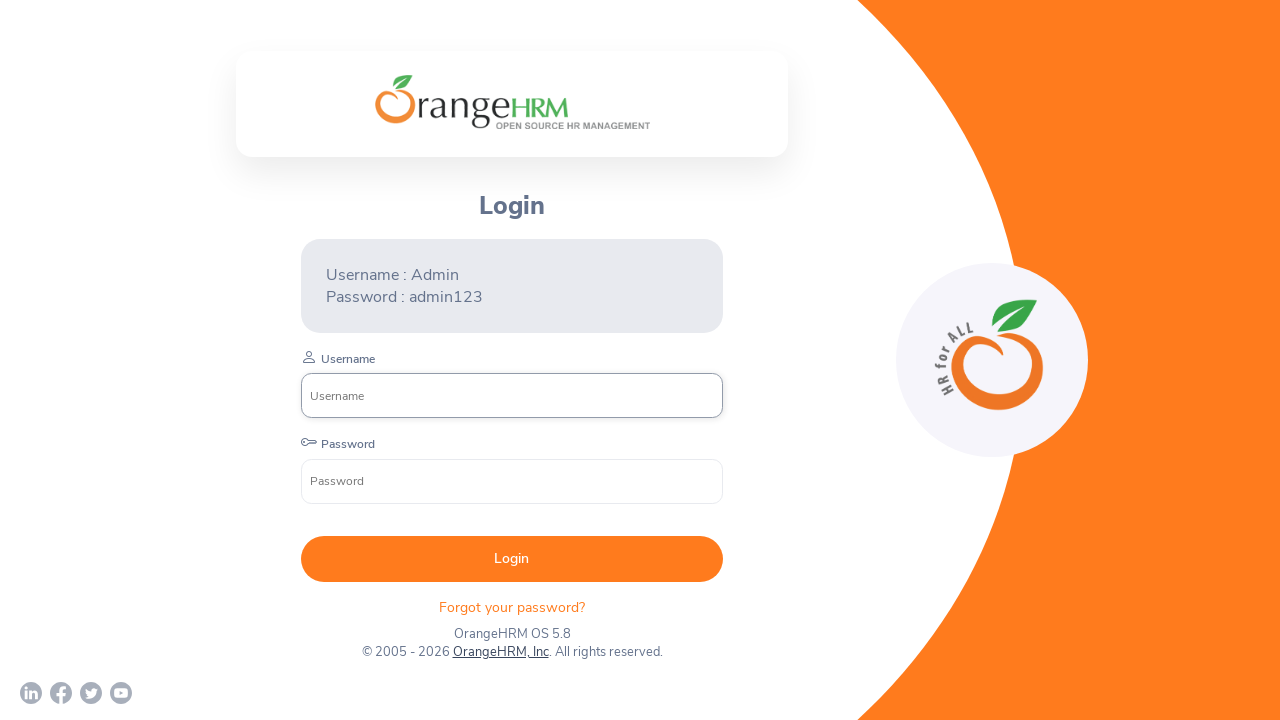